Tests handling of JavaScript alert dialogs including simple alerts, confirm alerts with OK/Cancel, and prompt alerts with text input on a demo automation testing site.

Starting URL: http://demo.automationtesting.in/Alerts.html

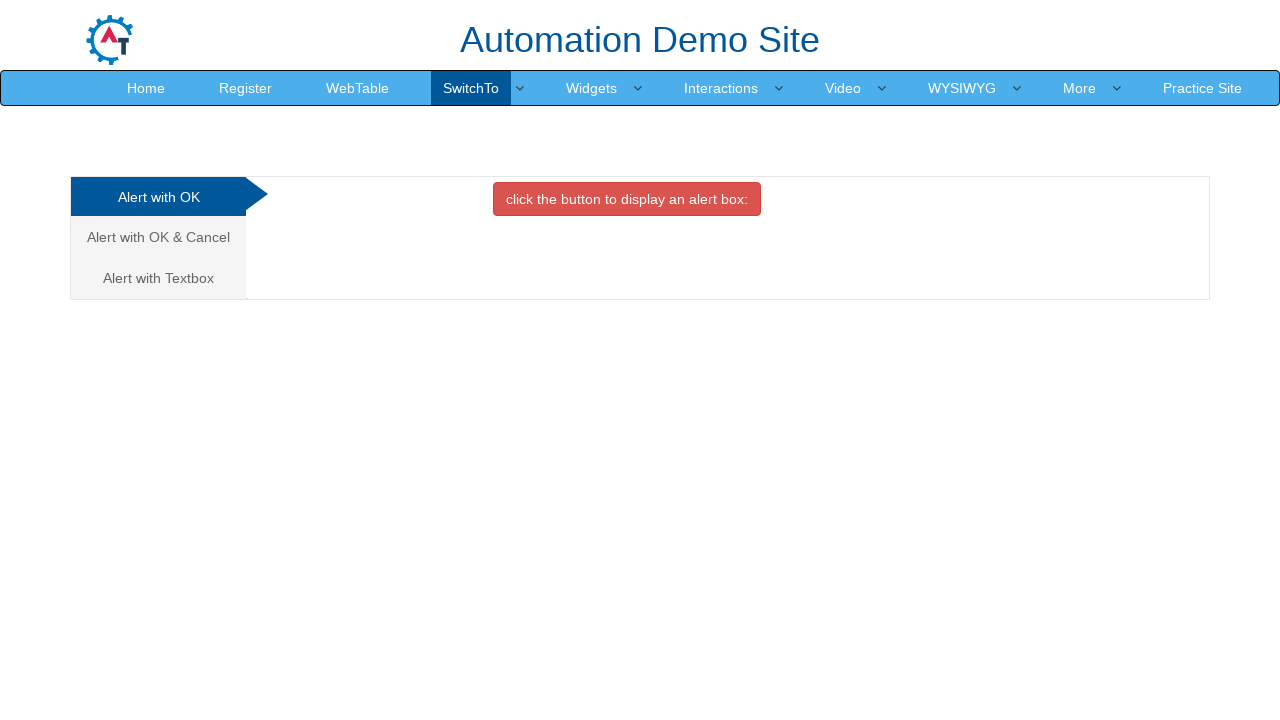

Clicked on the simple alert tab at (158, 197) on xpath=(//a[@class='analystic'])[1]
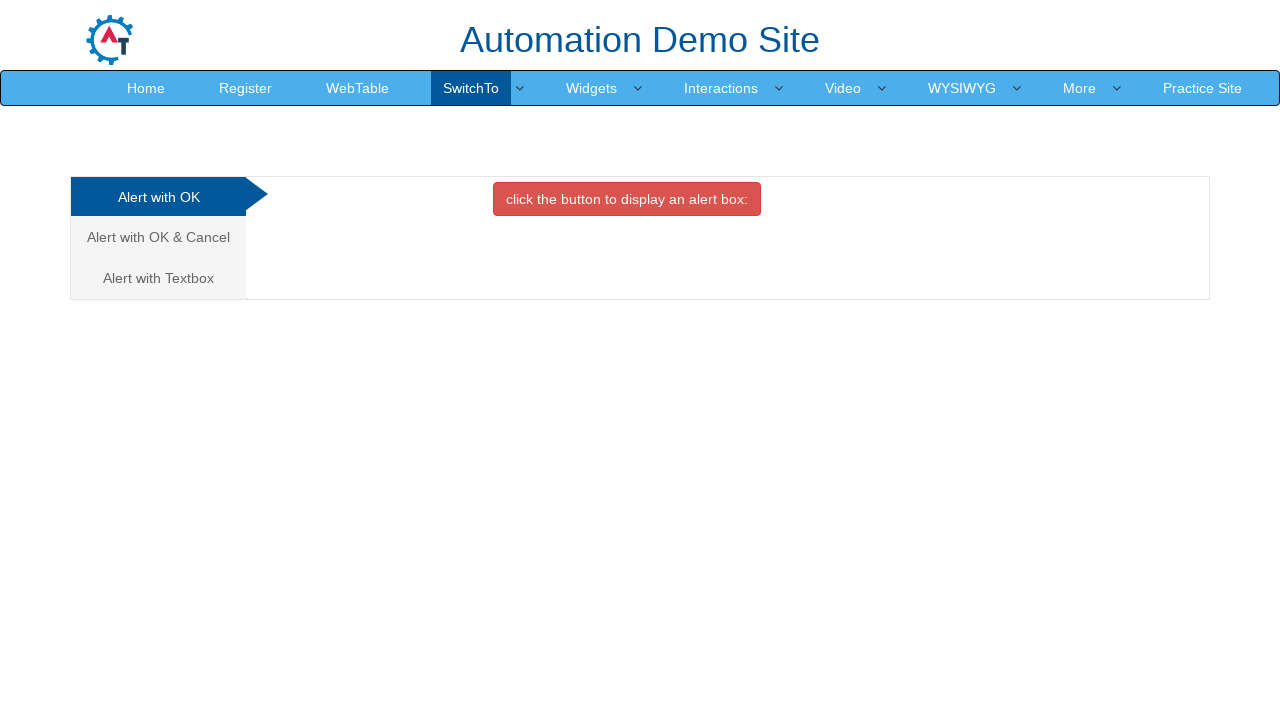

Clicked button to trigger simple alert at (627, 199) on button.btn.btn-danger
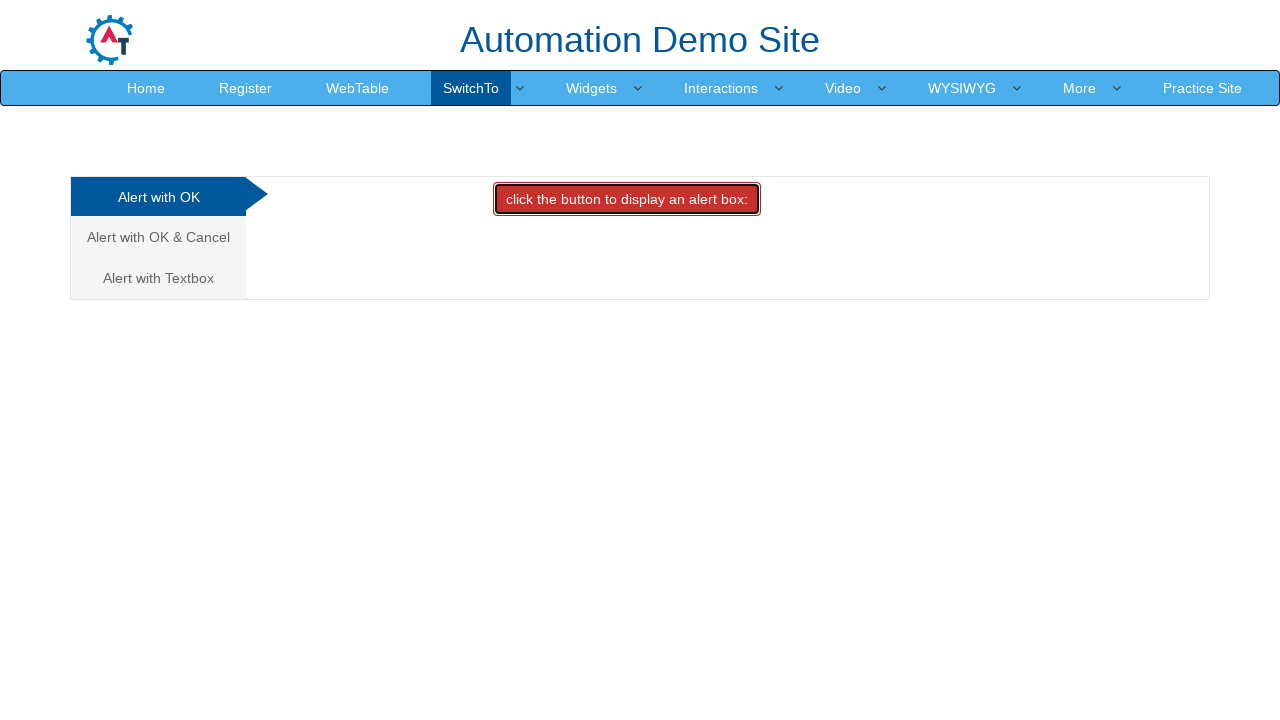

Set up dialog handler to accept alerts
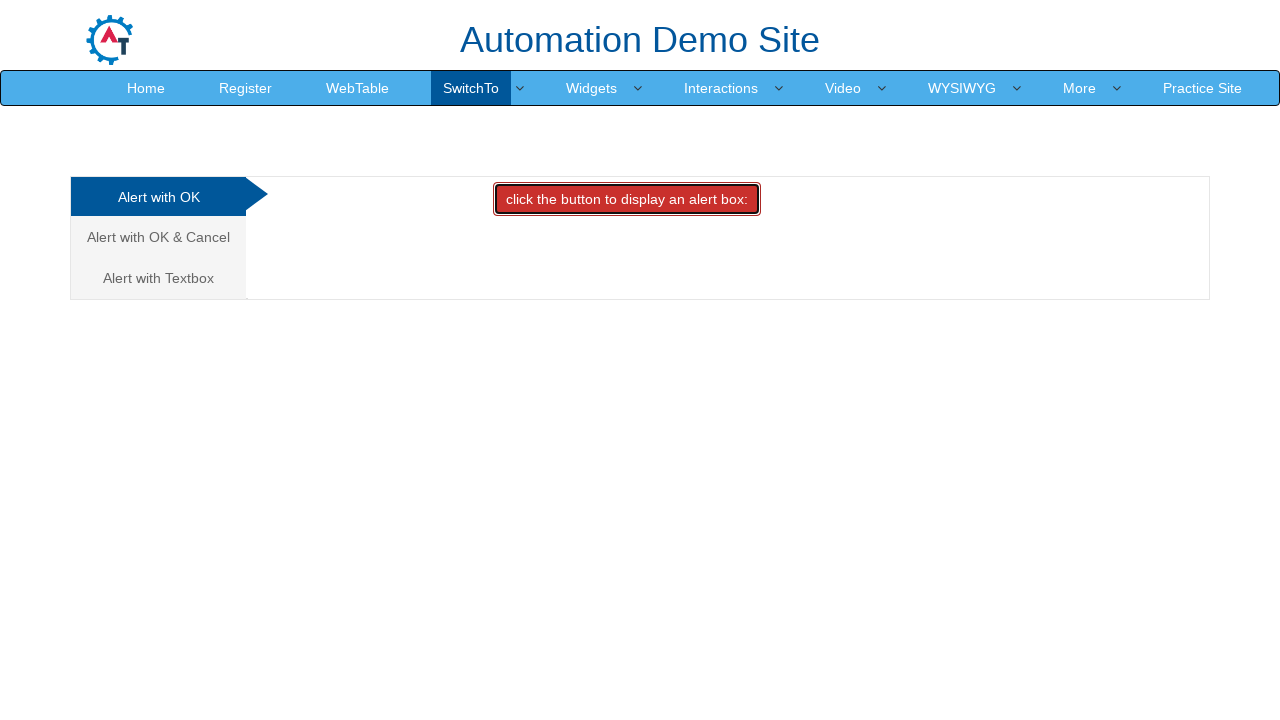

Waited for simple alert to be handled
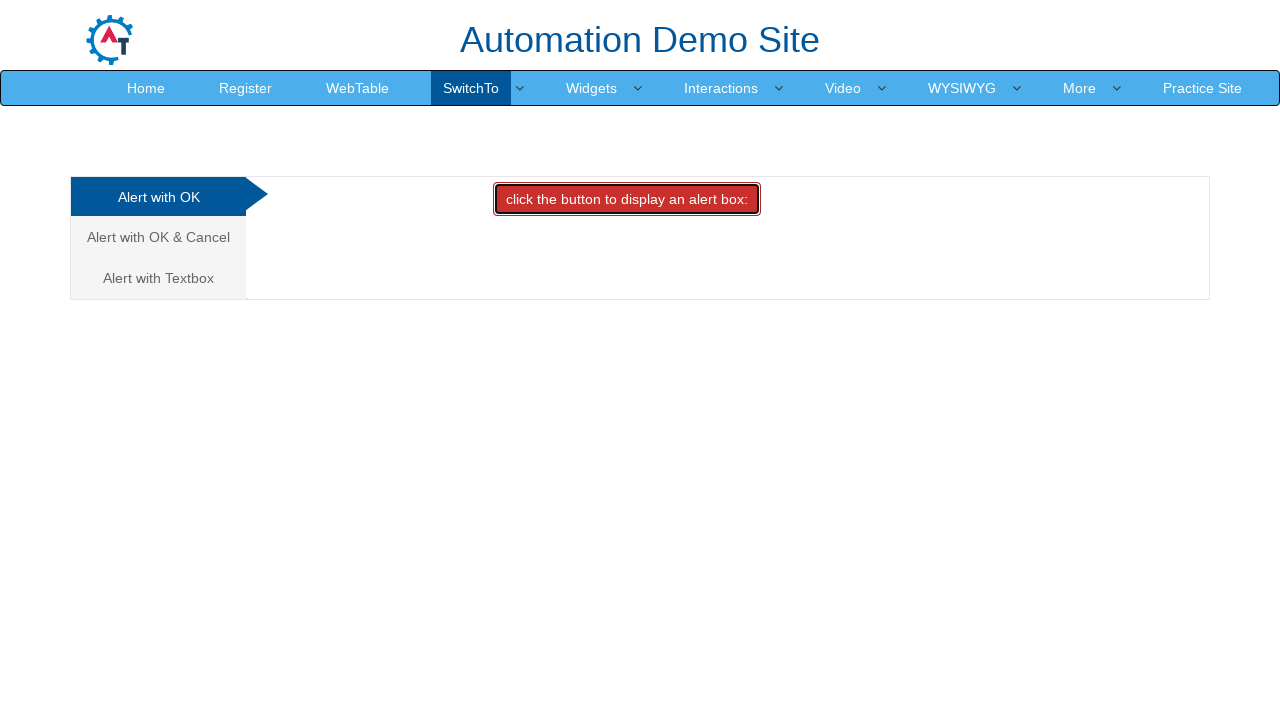

Clicked on the confirm alert tab at (158, 237) on xpath=//a[text()='Alert with OK & Cancel ']
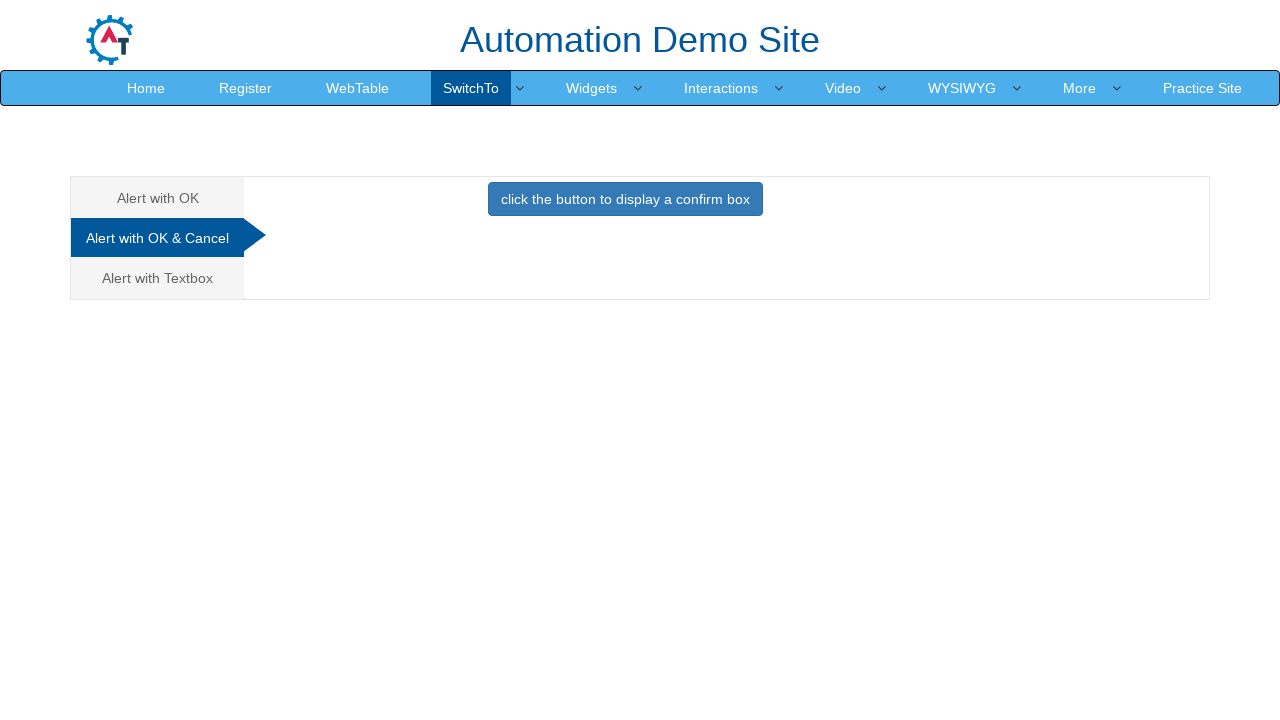

Set up dialog handler to dismiss confirm dialog
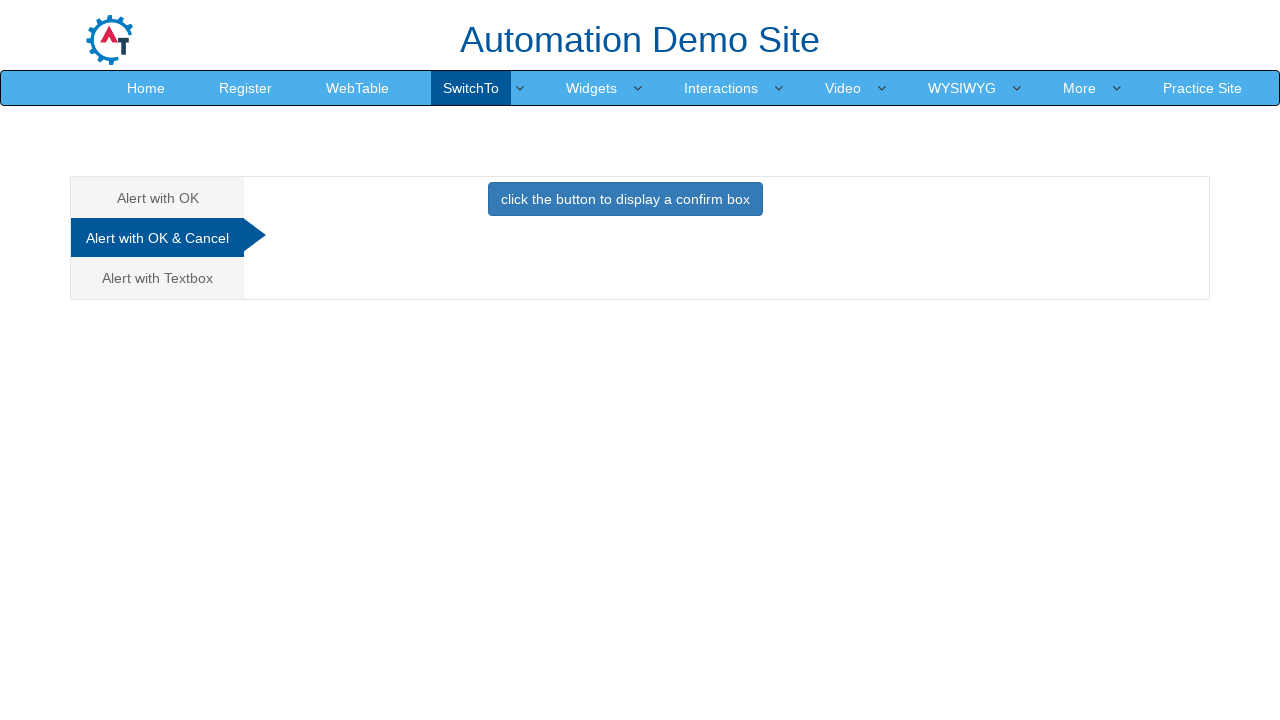

Clicked button to trigger confirm alert at (625, 199) on xpath=//button[text()='click the button to display a confirm box ']
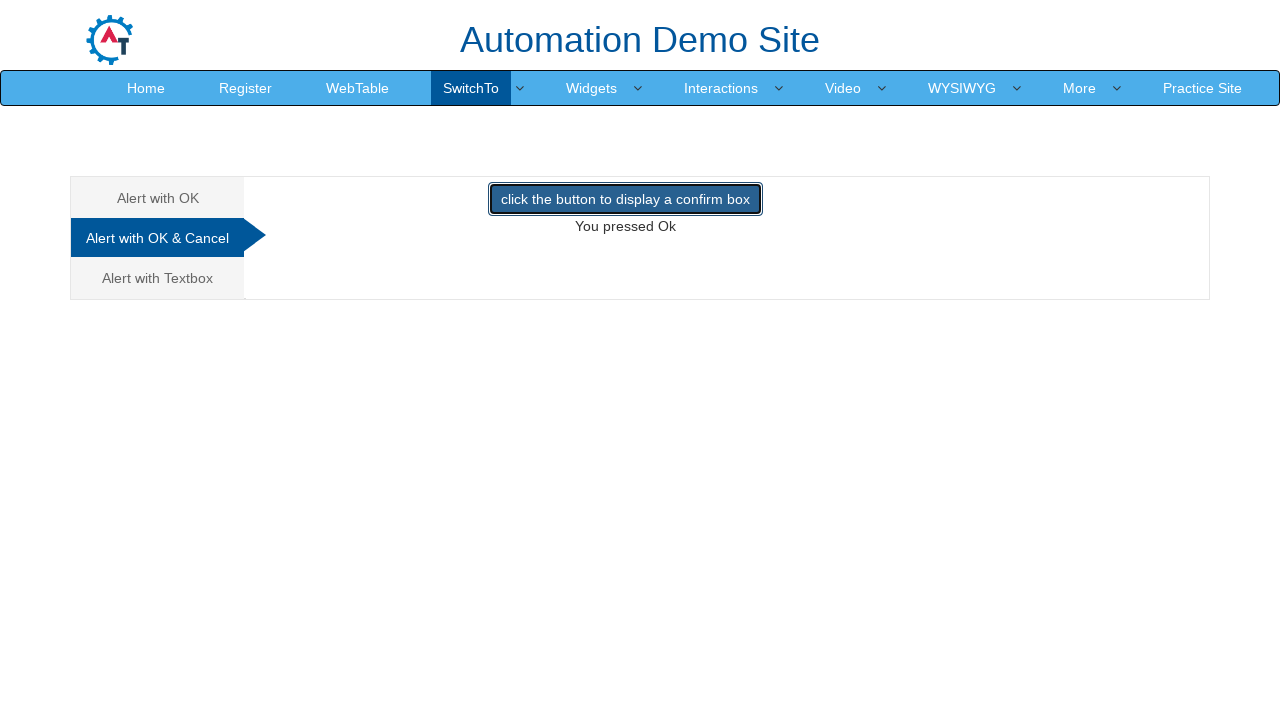

Waited for confirm alert to be handled
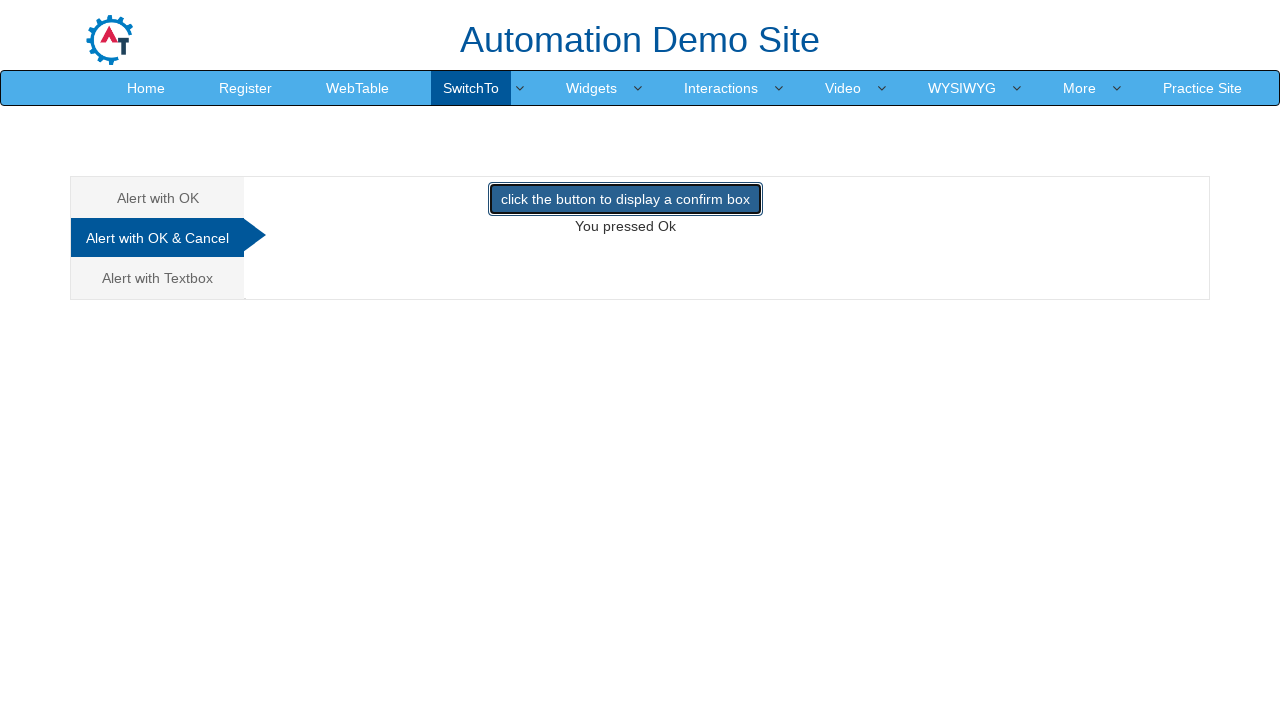

Clicked on the prompt alert tab at (158, 278) on xpath=//a[text()='Alert with Textbox ']
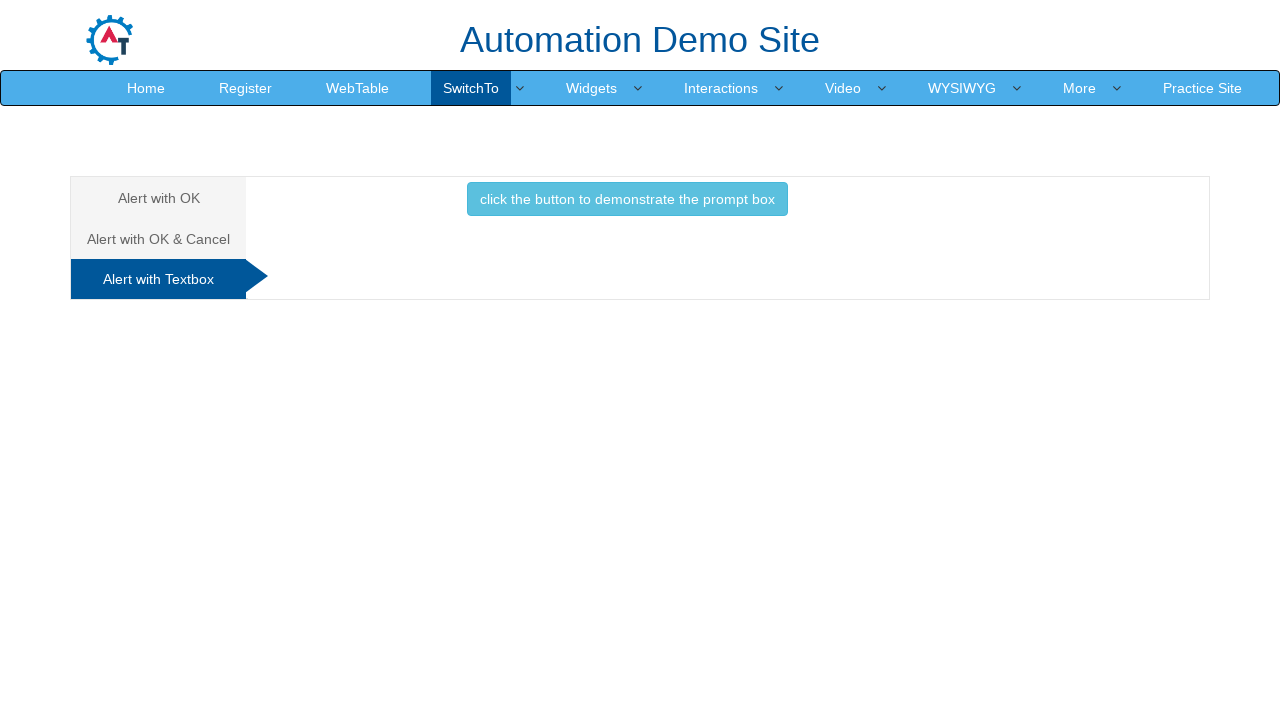

Set up dialog handler to accept prompt with text 'Rama'
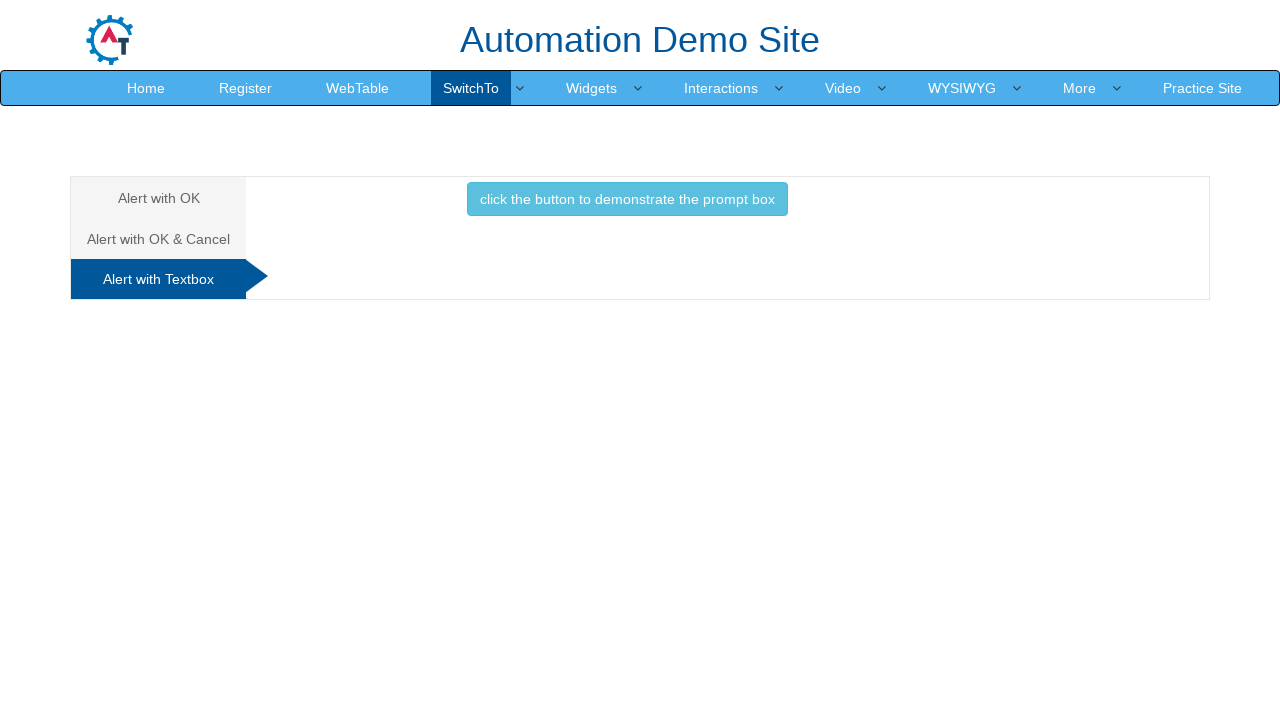

Clicked button to trigger prompt alert at (627, 199) on xpath=//button[text()='click the button to demonstrate the prompt box ']
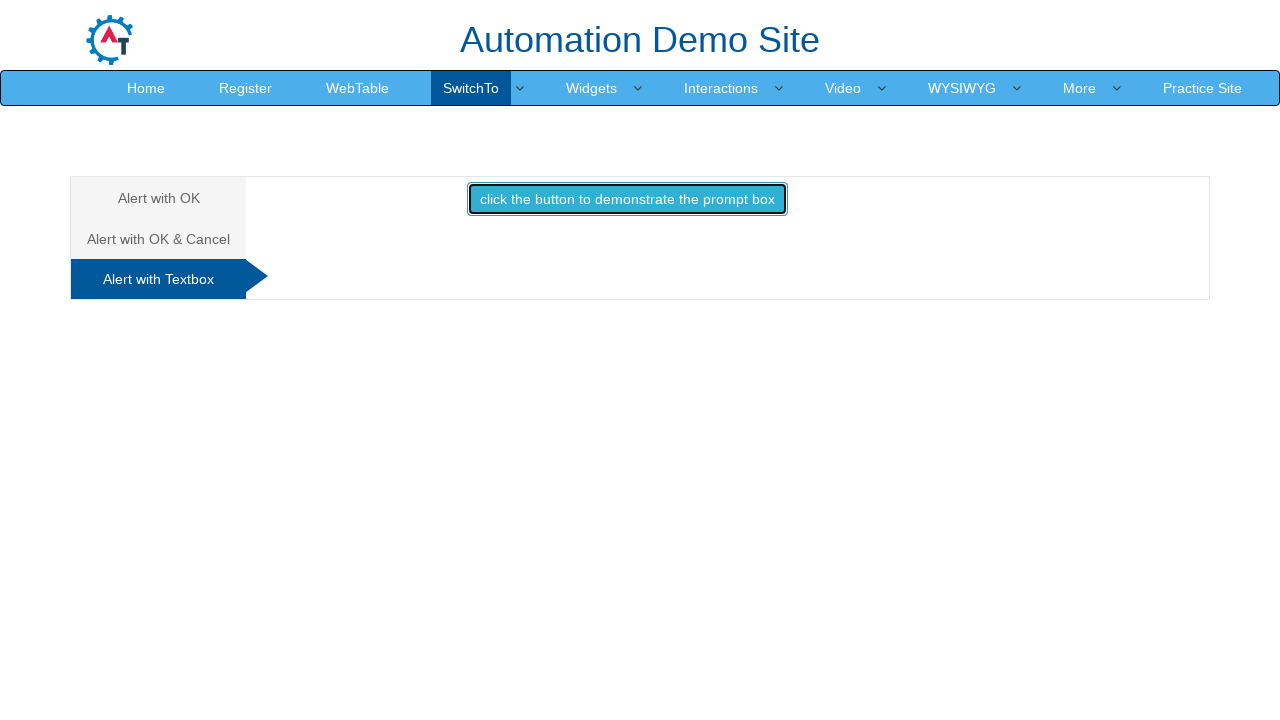

Waited for prompt alert to be handled
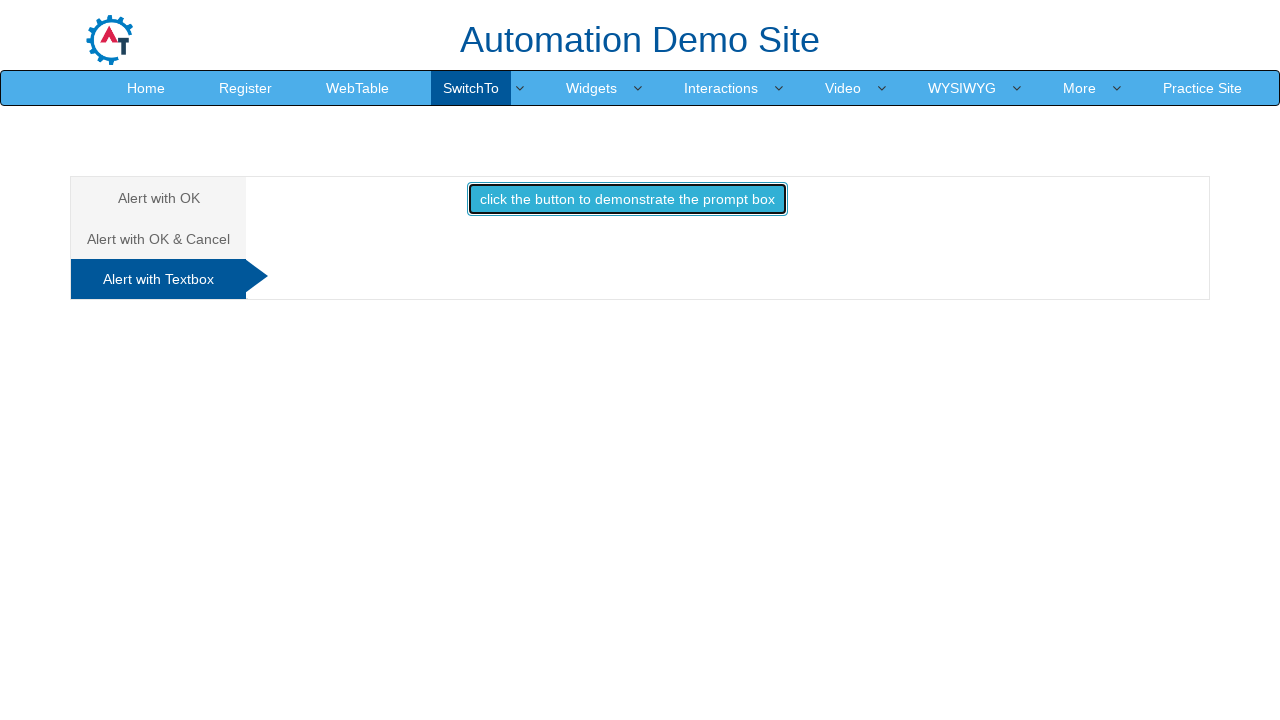

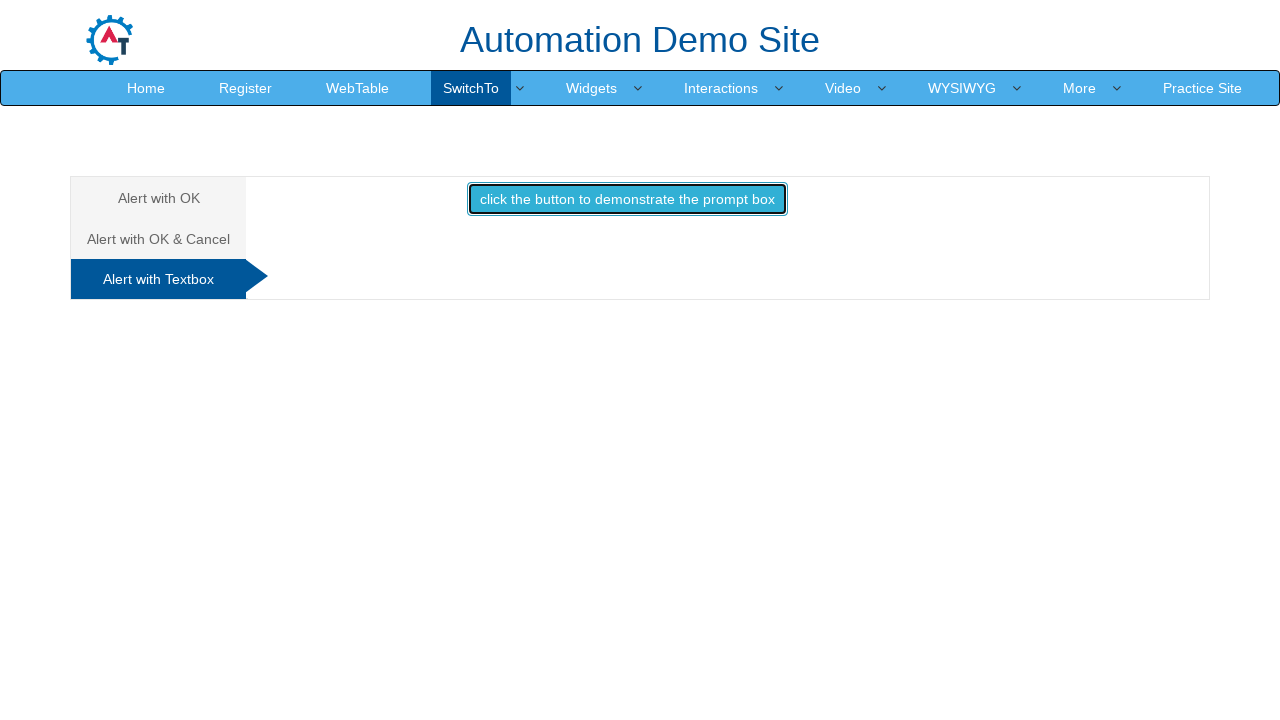